Tests dynamic loading functionality by clicking a Start button and waiting for dynamically loaded content to appear, then verifying the text "Hello World!" is displayed.

Starting URL: https://the-internet.herokuapp.com/dynamic_loading/1

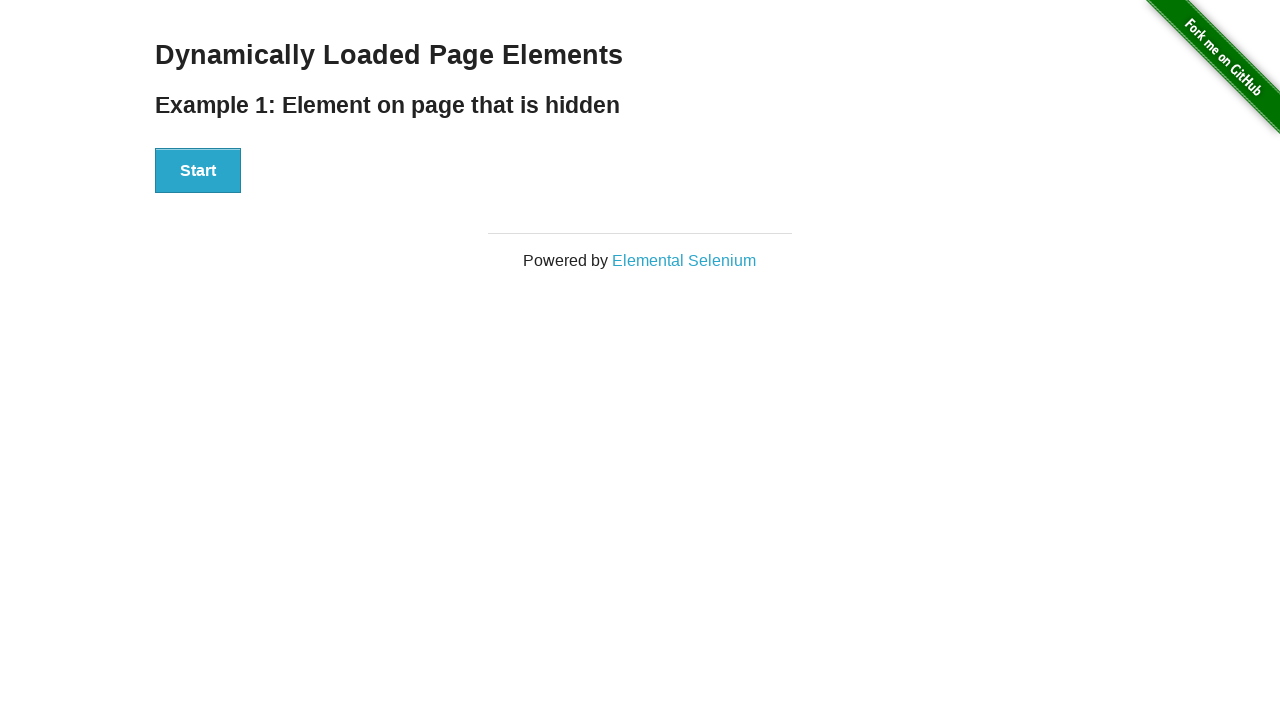

Clicked the Start button to trigger dynamic loading at (198, 171) on xpath=//button[.='Start']
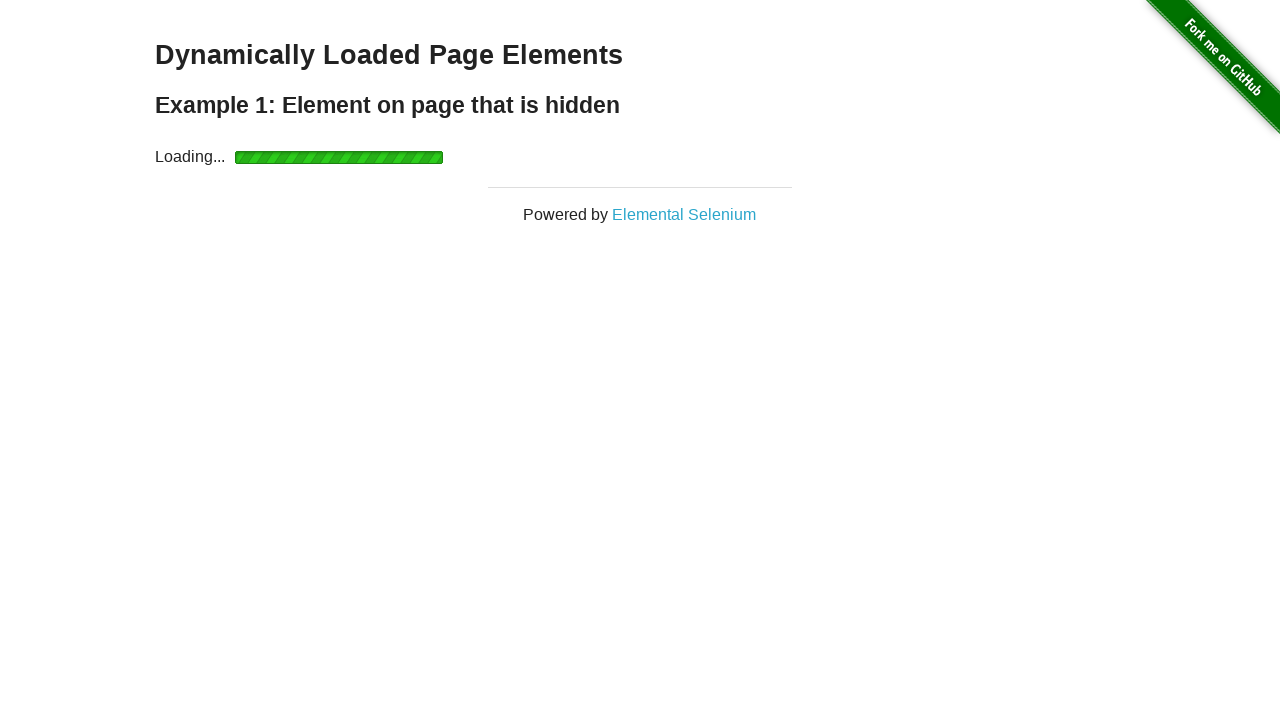

Waited for dynamically loaded content to appear
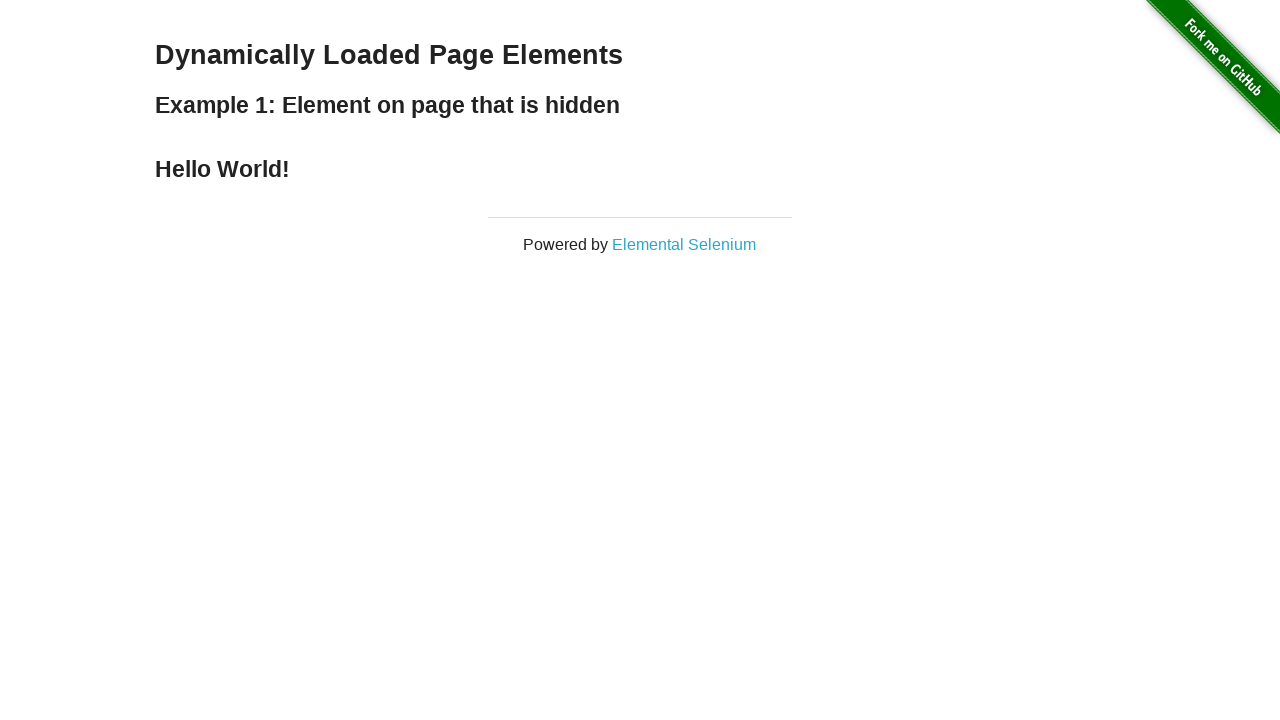

Verified that 'Hello World!' text is displayed
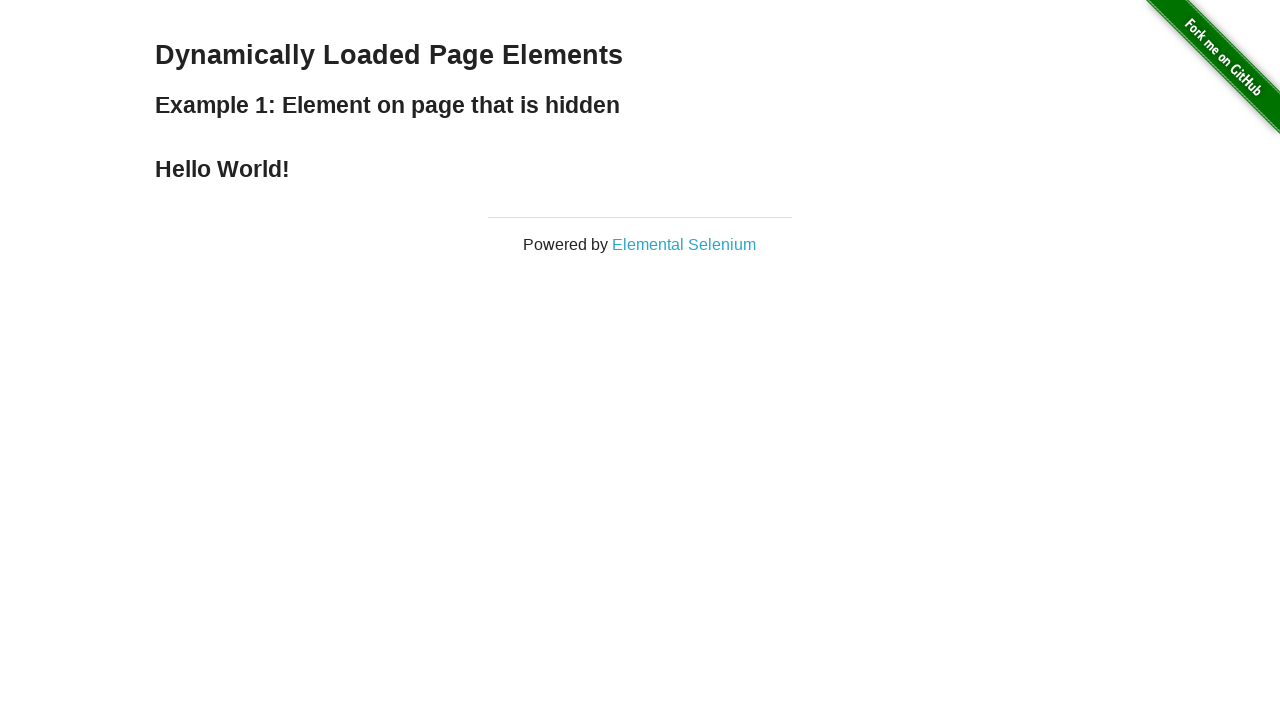

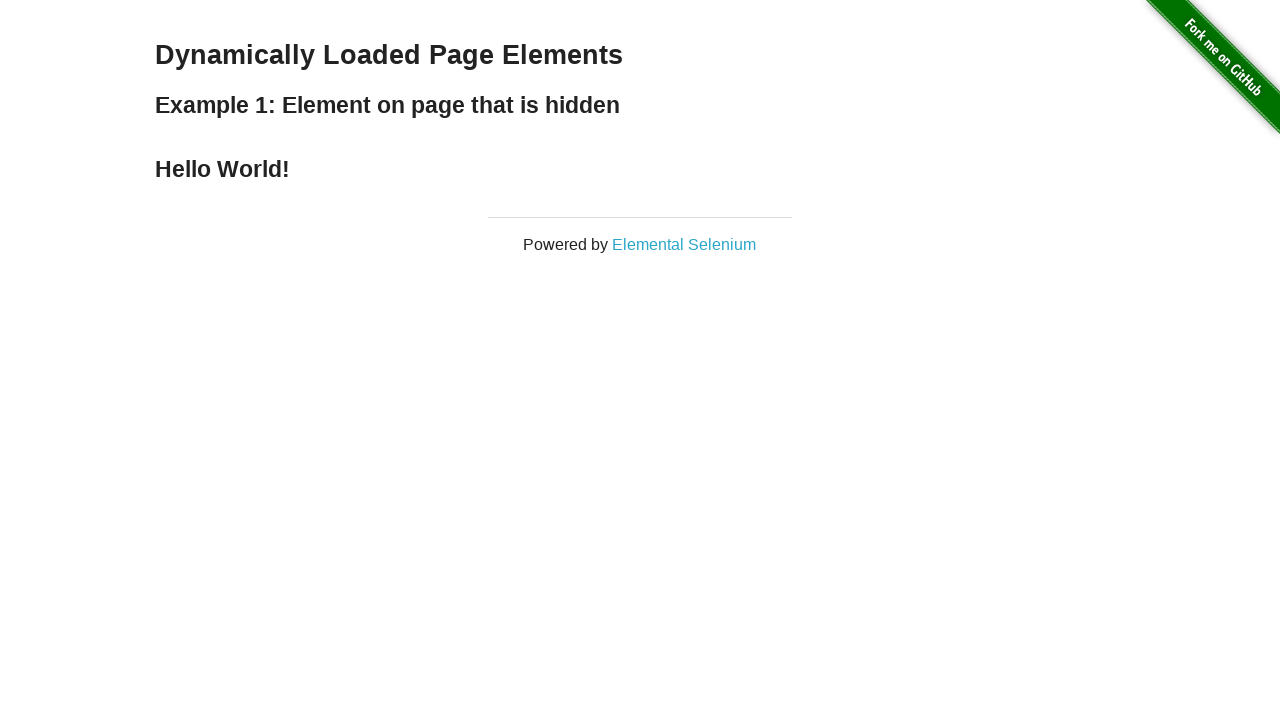